Tests an e-commerce site's shopping cart functionality by searching for products, adding them to cart, applying a promo code, and verifying the discount is applied correctly

Starting URL: https://rahulshettyacademy.com/seleniumPractise/#

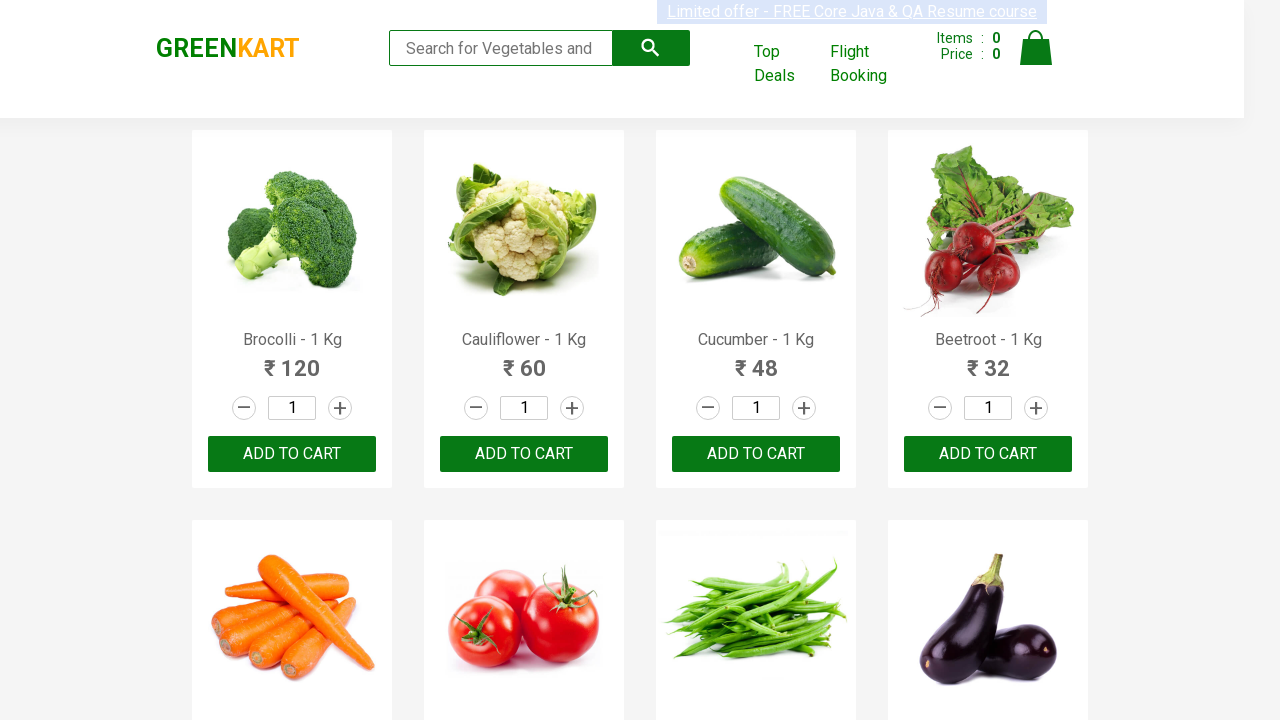

Filled search field with 'ber' to search for products on input.search-keyword
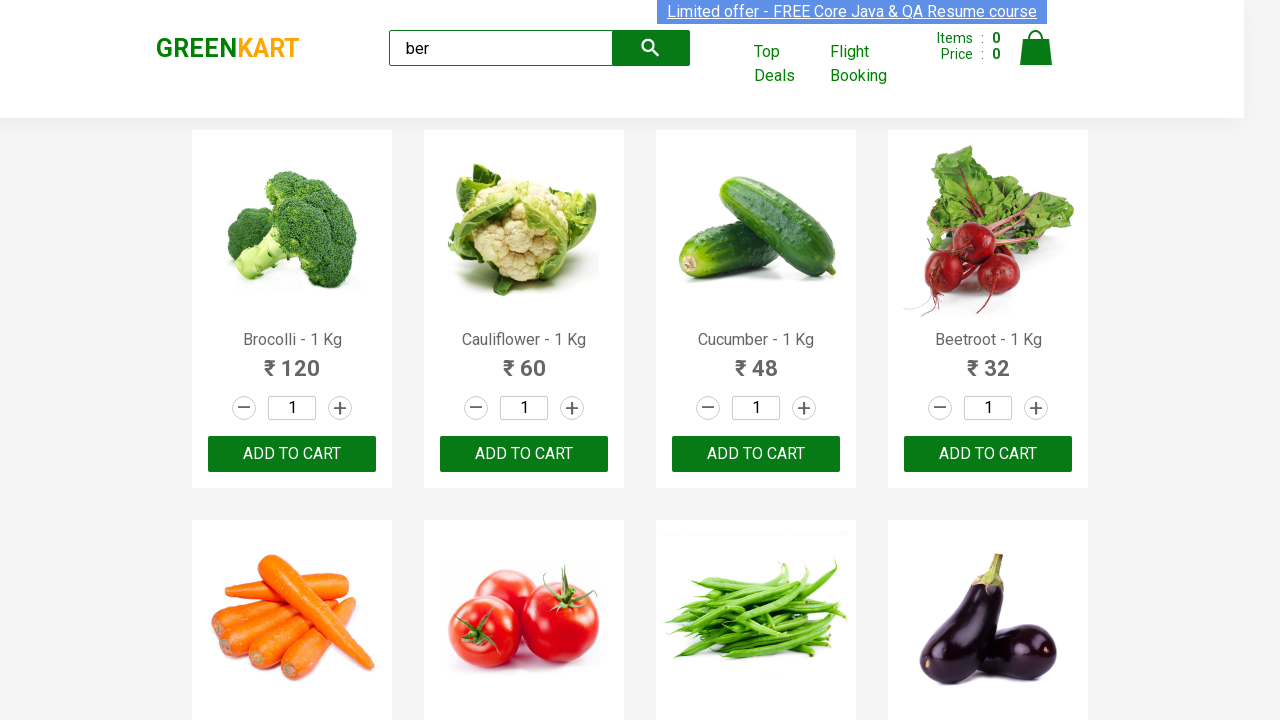

Waited for search results to load
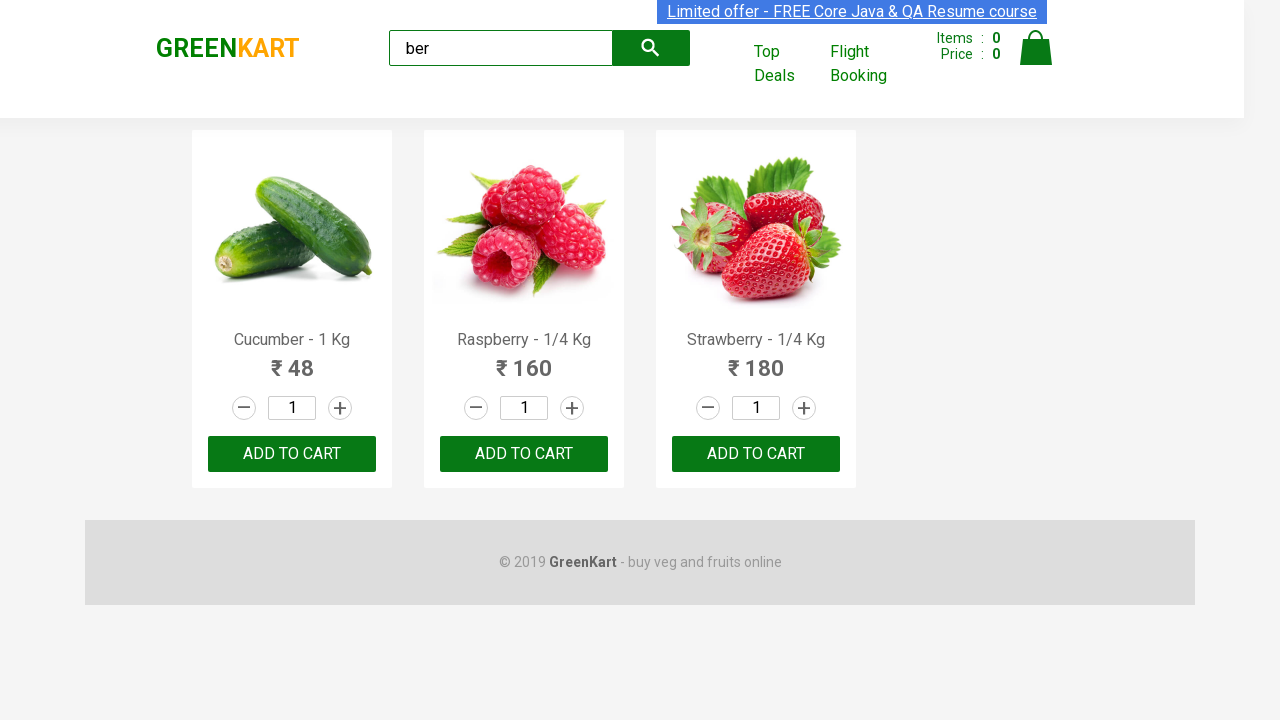

Retrieved 3 search results
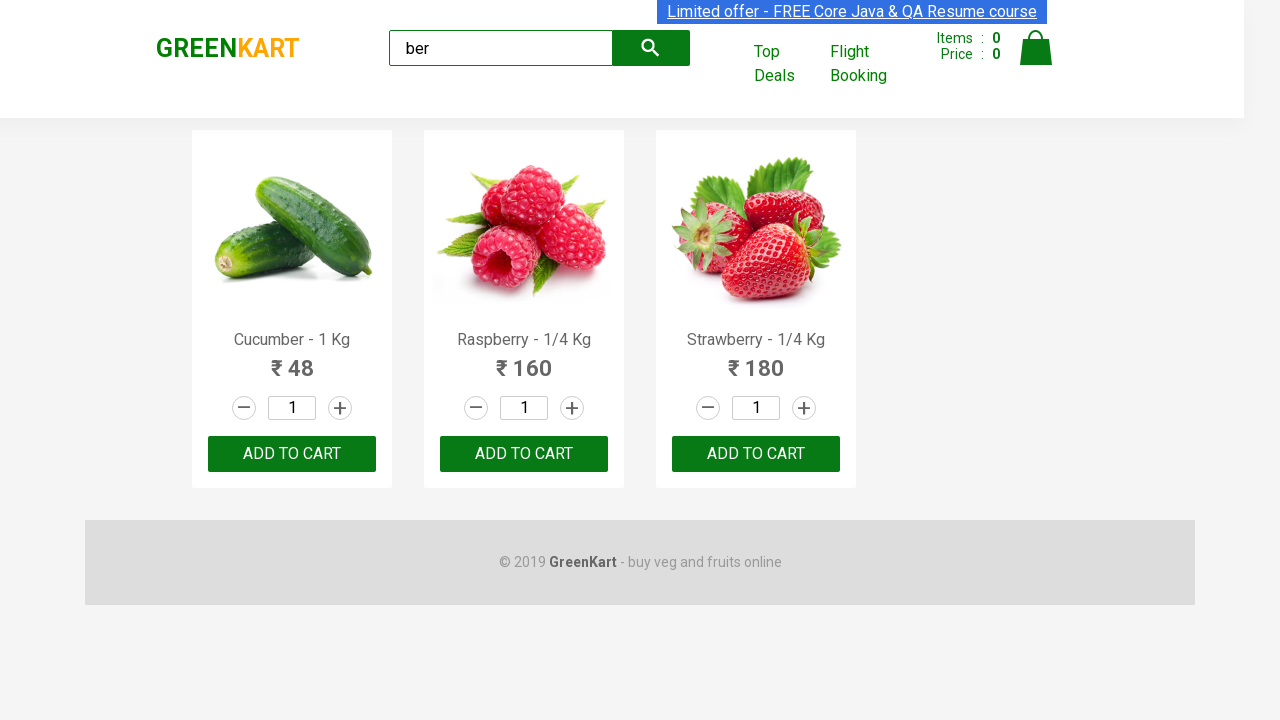

Verified that exactly 3 products are displayed
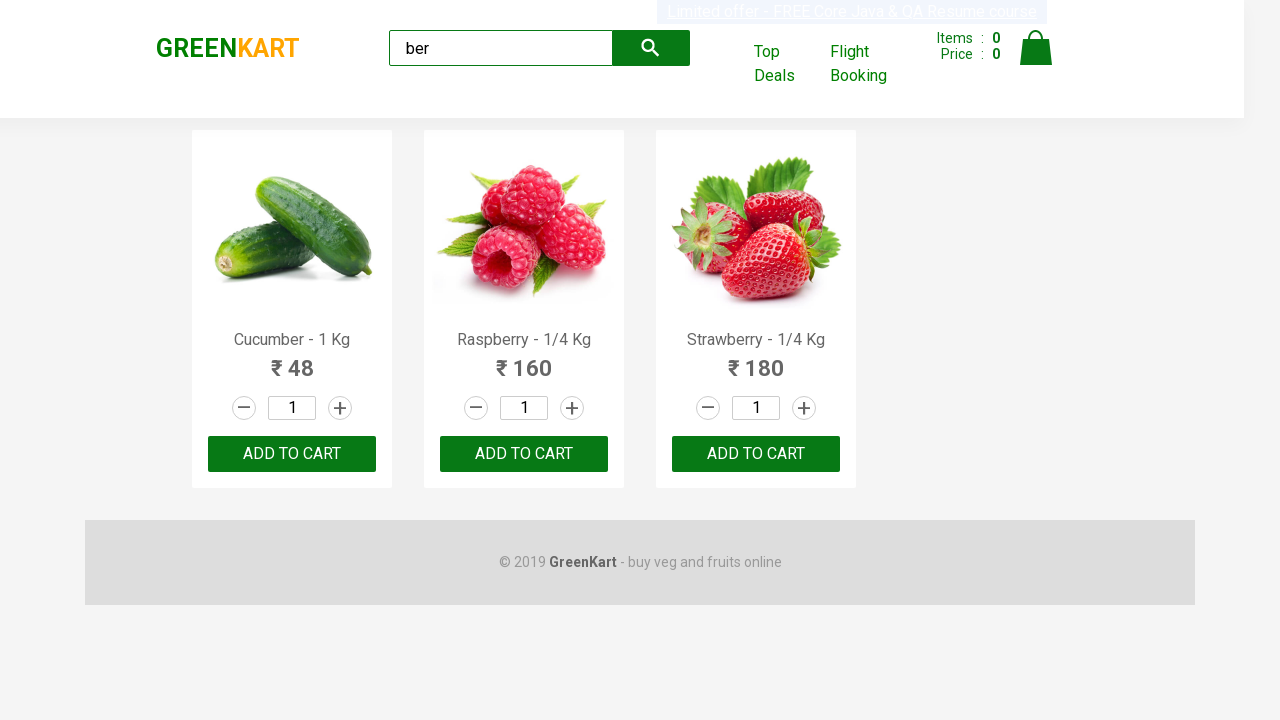

Clicked add to cart button for a product at (292, 454) on xpath=//div[@class='product-action']/button >> nth=0
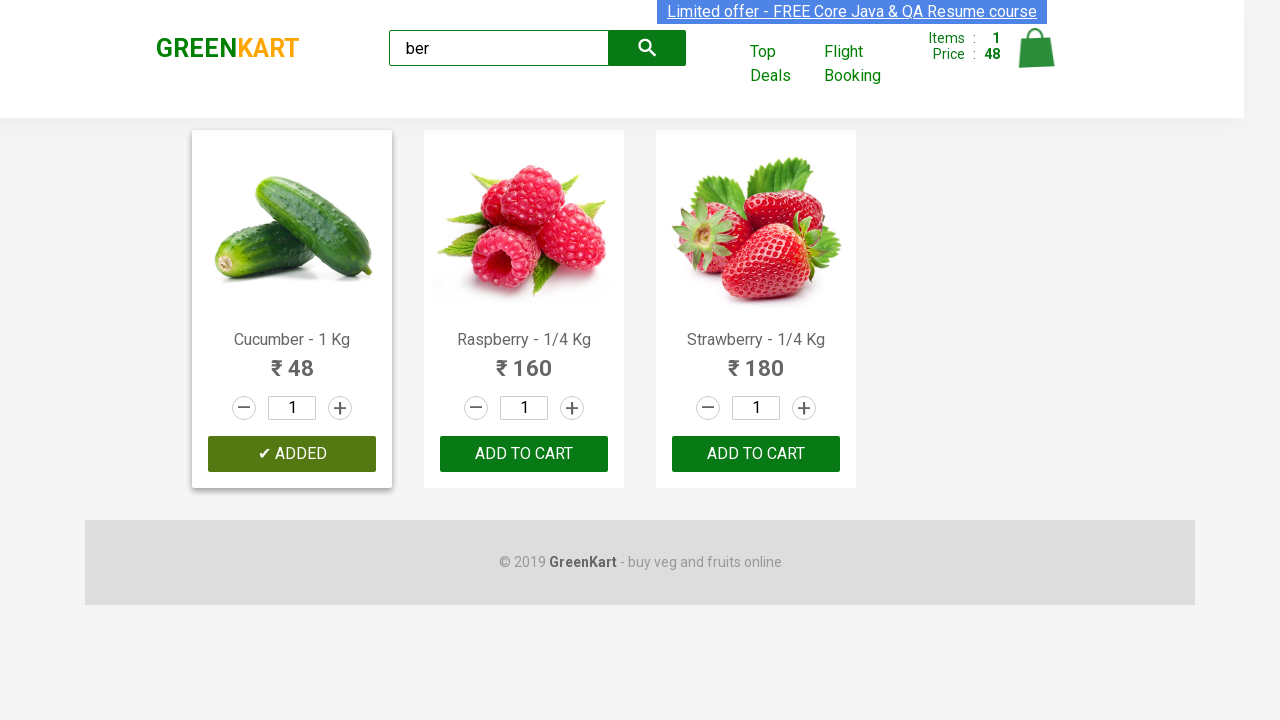

Clicked add to cart button for a product at (524, 454) on xpath=//div[@class='product-action']/button >> nth=1
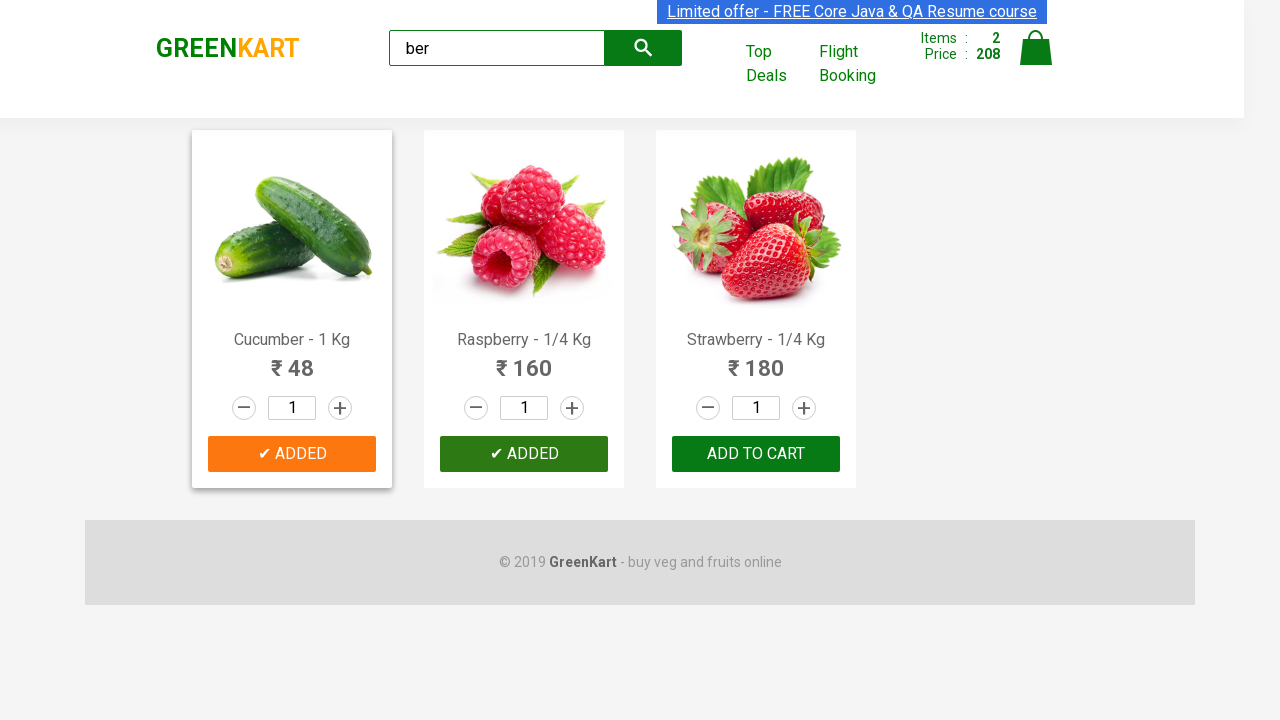

Clicked add to cart button for a product at (756, 454) on xpath=//div[@class='product-action']/button >> nth=2
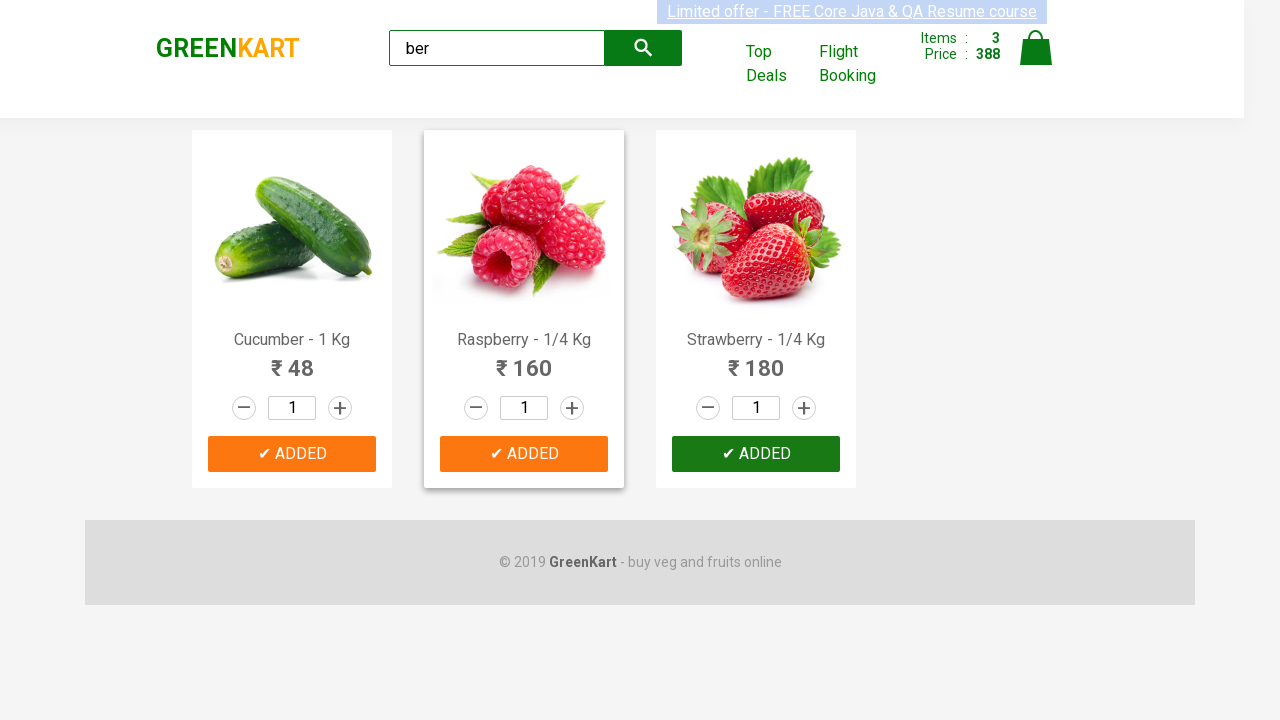

Clicked on cart icon to view shopping cart at (1036, 59) on xpath=//div[@class='cart']/a[4]
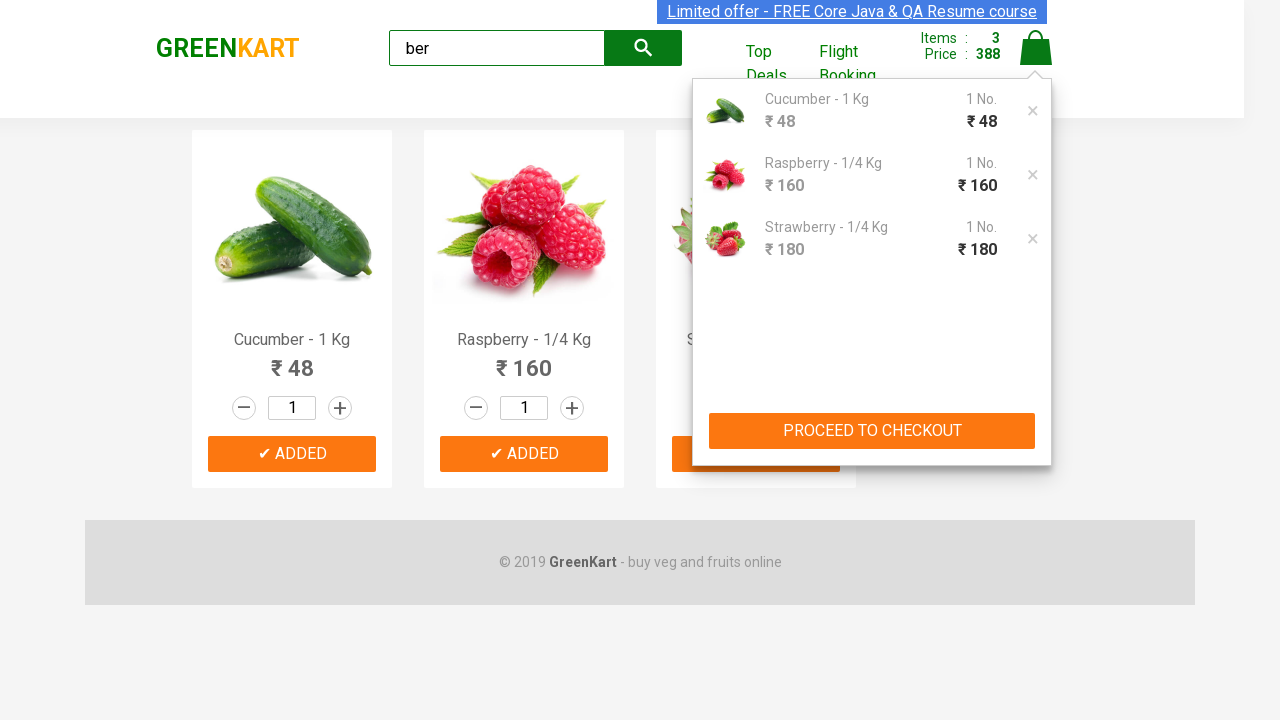

Clicked checkout button to proceed at (872, 431) on xpath=//div[@class='cart']/div[2]/div/button
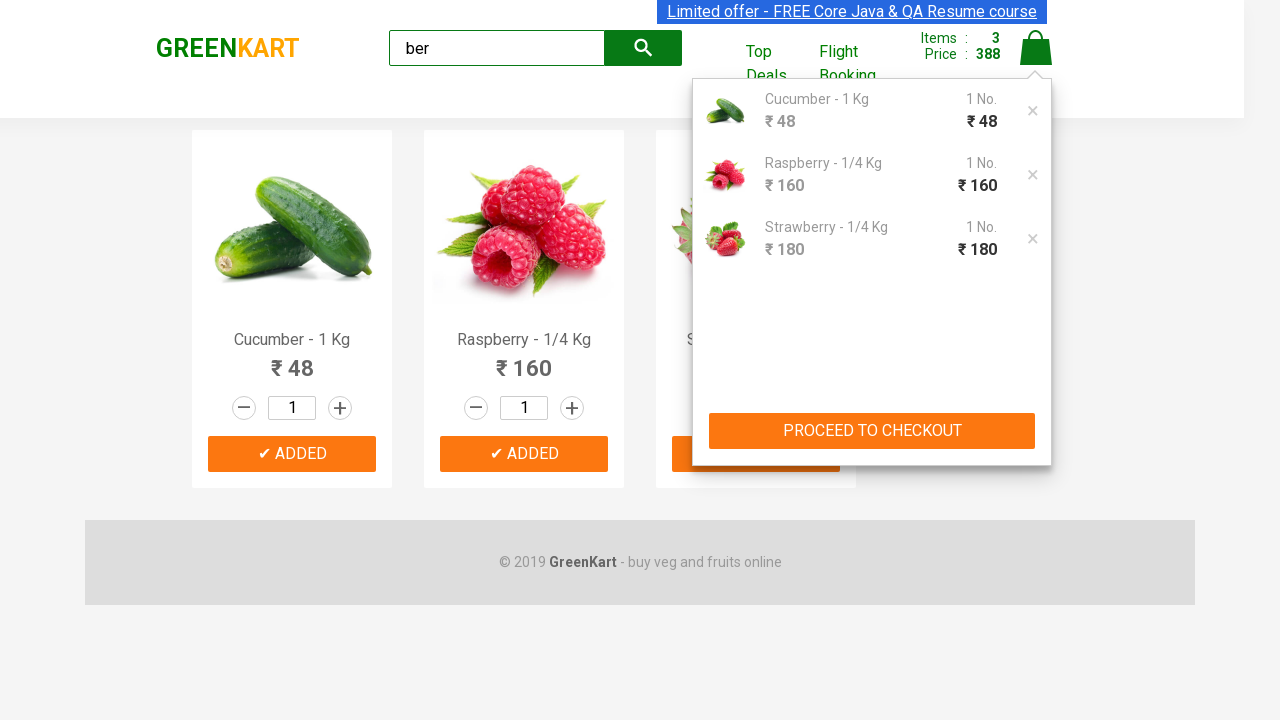

Promo code input field is now visible
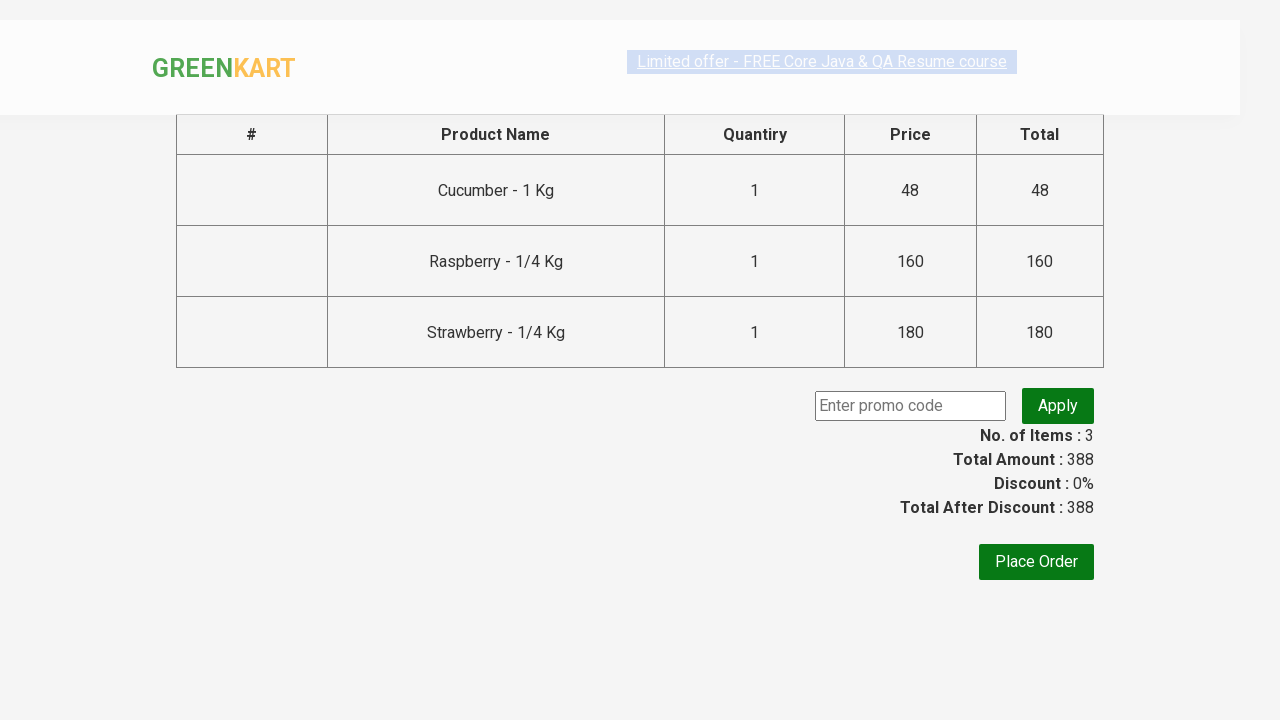

Entered promo code 'rahulshettyacademy' on //div[@class='promoWrapper']/input
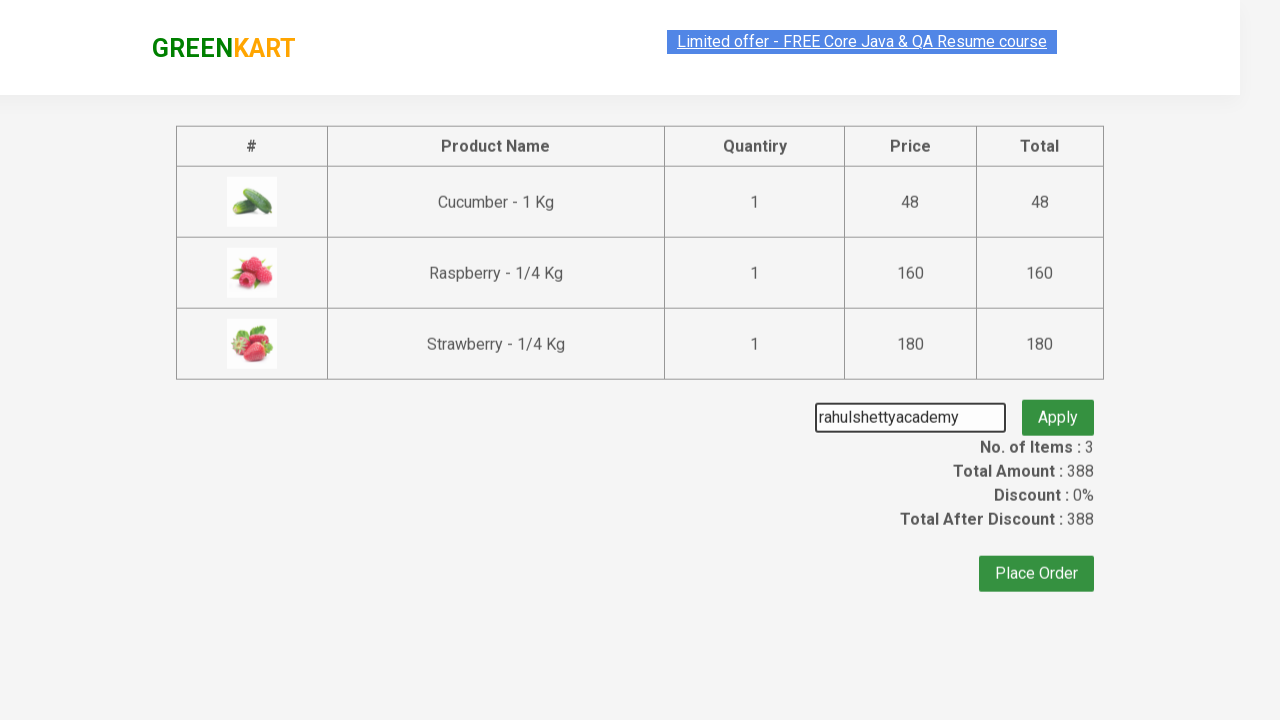

Clicked apply promo code button at (1058, 406) on xpath=//div[@class='promoWrapper']/button
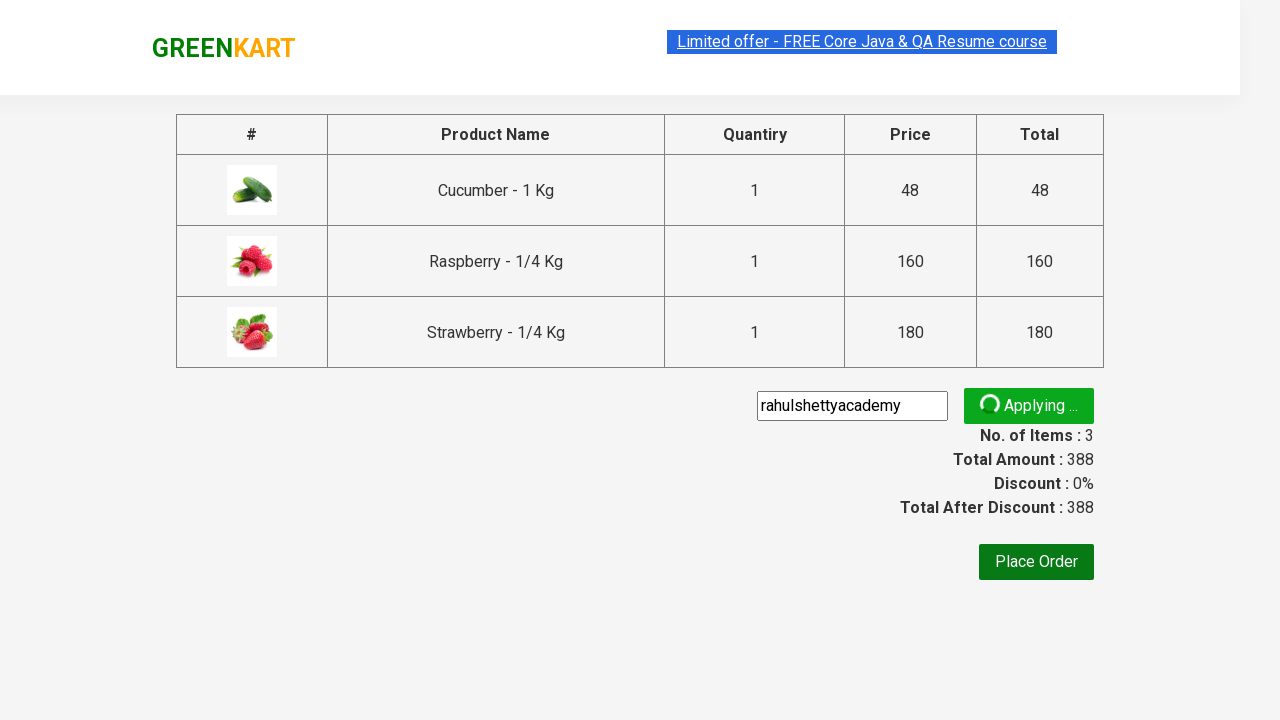

Promo success message is now visible
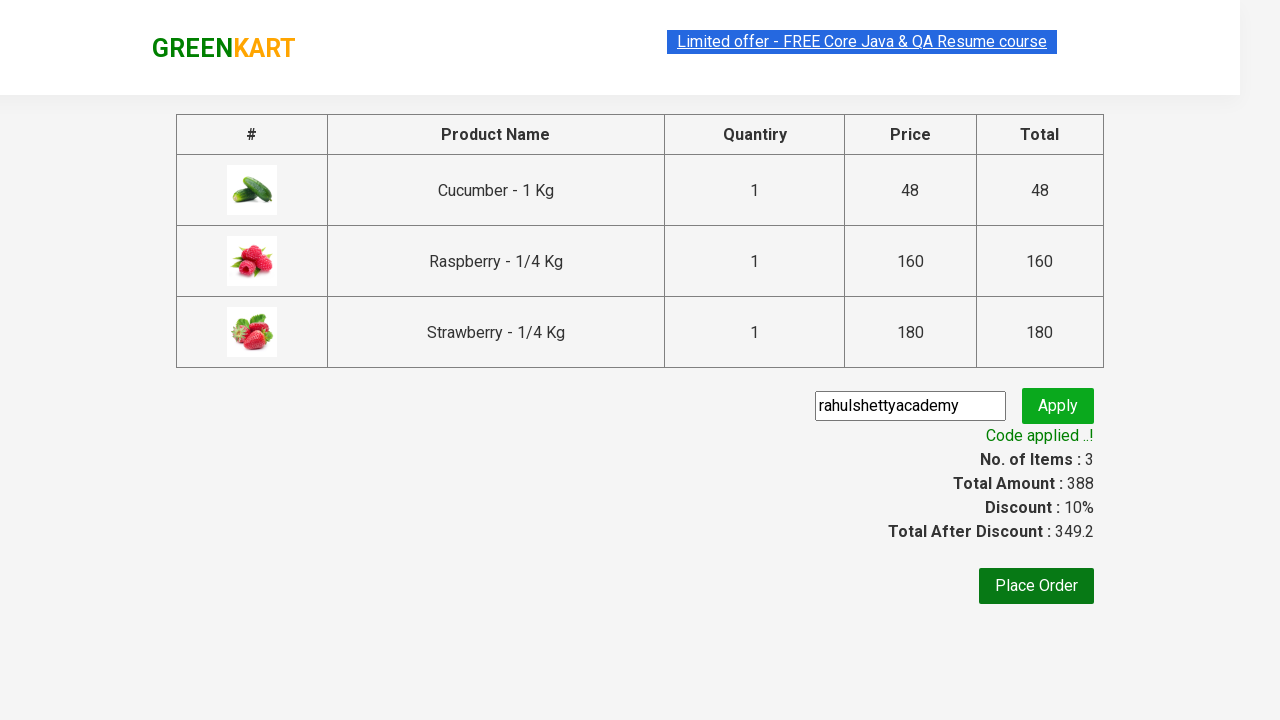

Retrieved promo message: 'Code applied ..!'
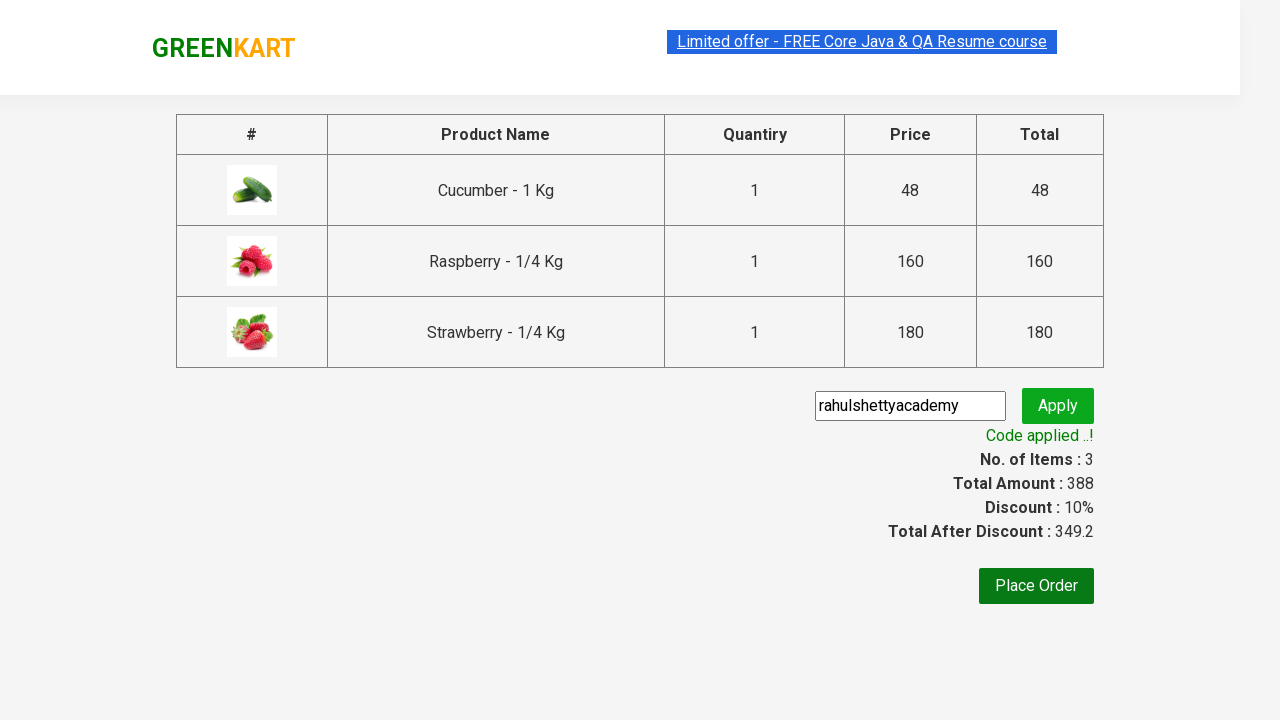

Verified that promo code was successfully applied
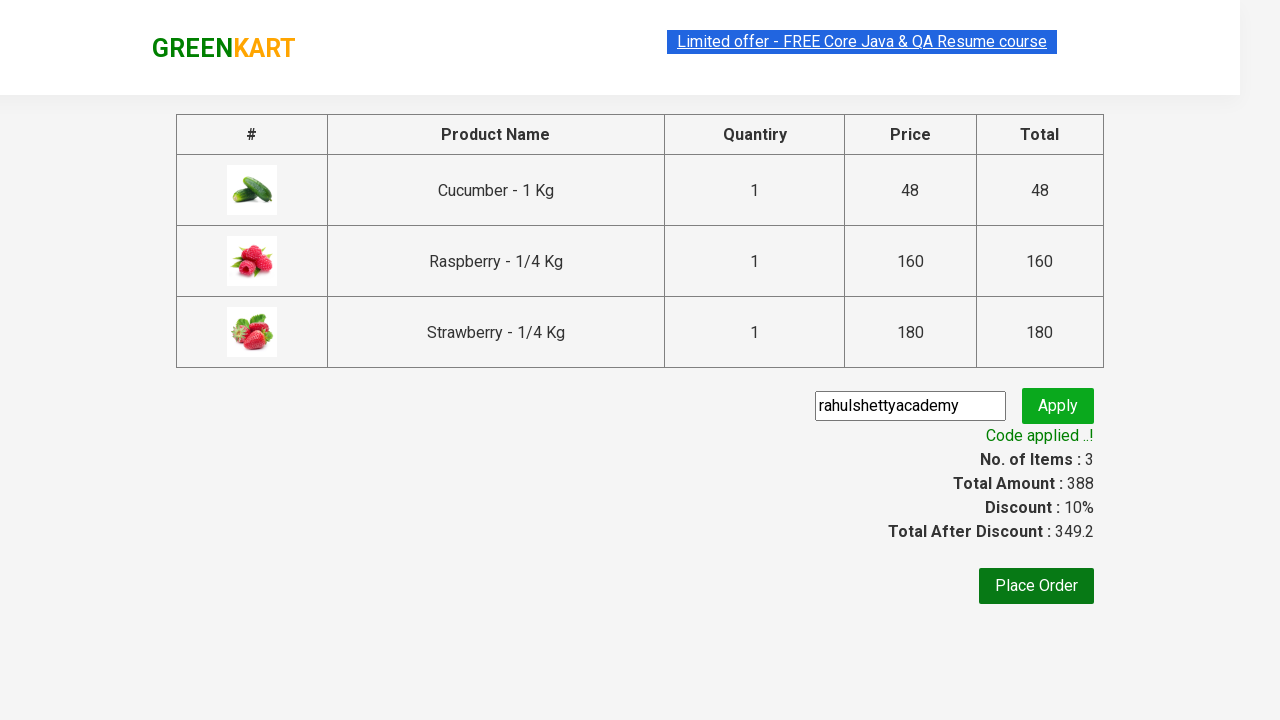

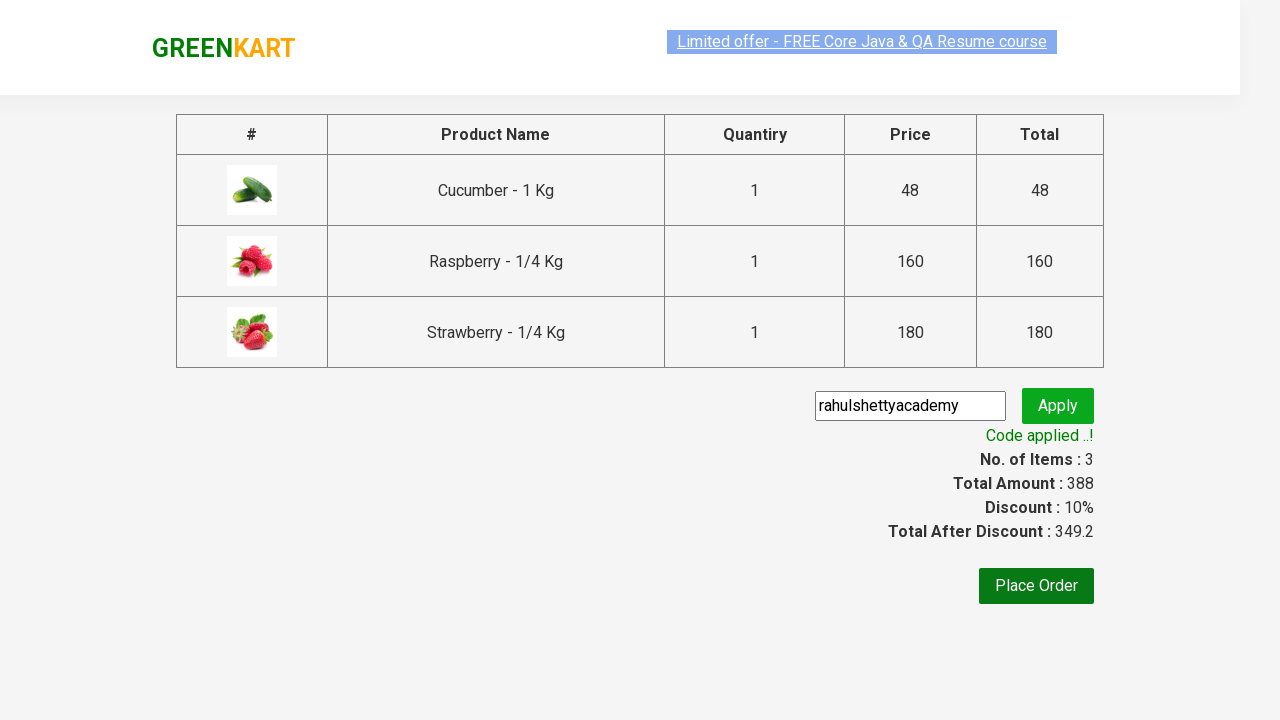